Tests multi-select dropdown by selecting multiple months (August, March, November) and then after refresh selecting another set (February, July, October, January, May).

Starting URL: https://multiple-select.wenzhixin.net.cn/templates/template.html?v=189&url=basic.html

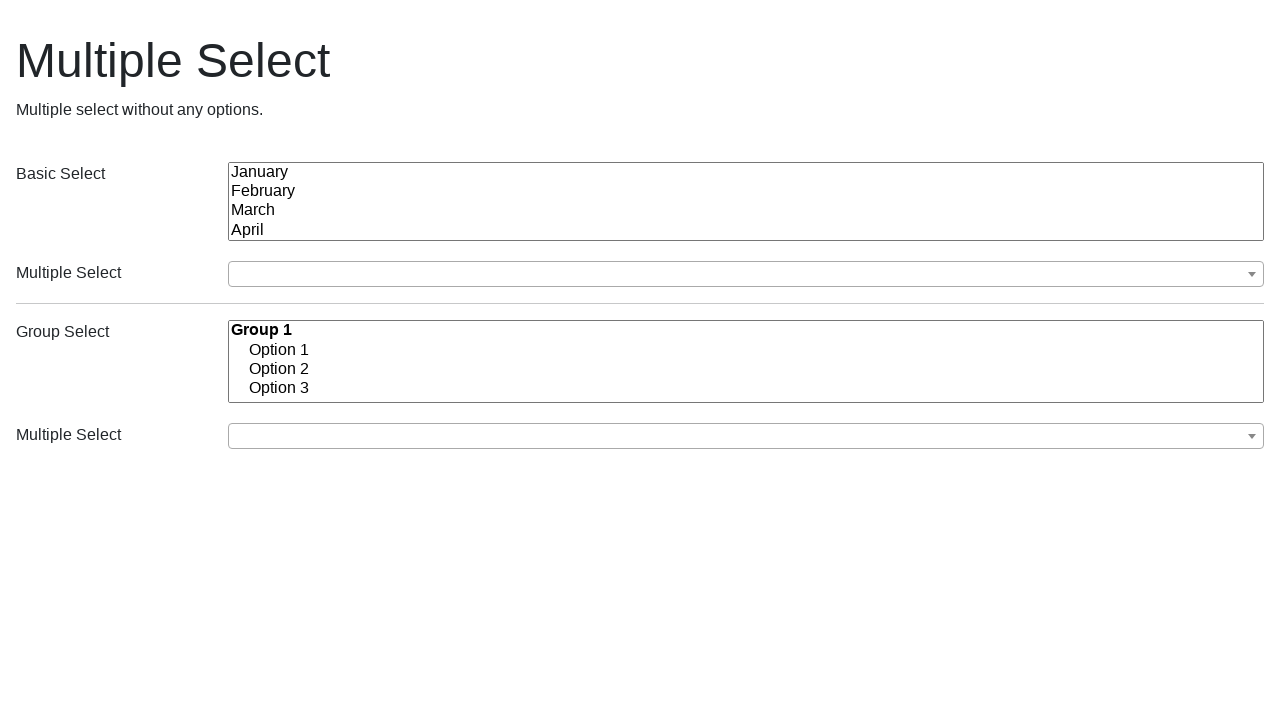

Clicked multi-select dropdown button to open it at (746, 274) on (//button[@class='ms-choice'])[1]
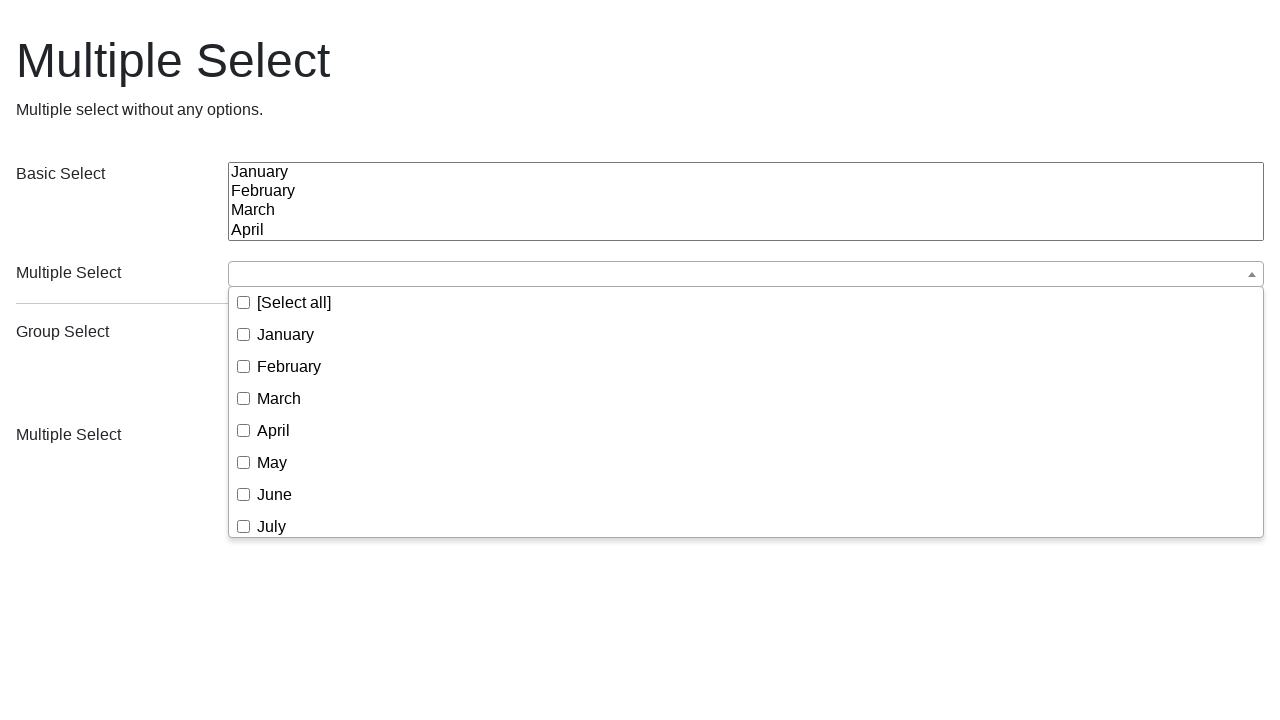

Dropdown menu loaded and options became visible
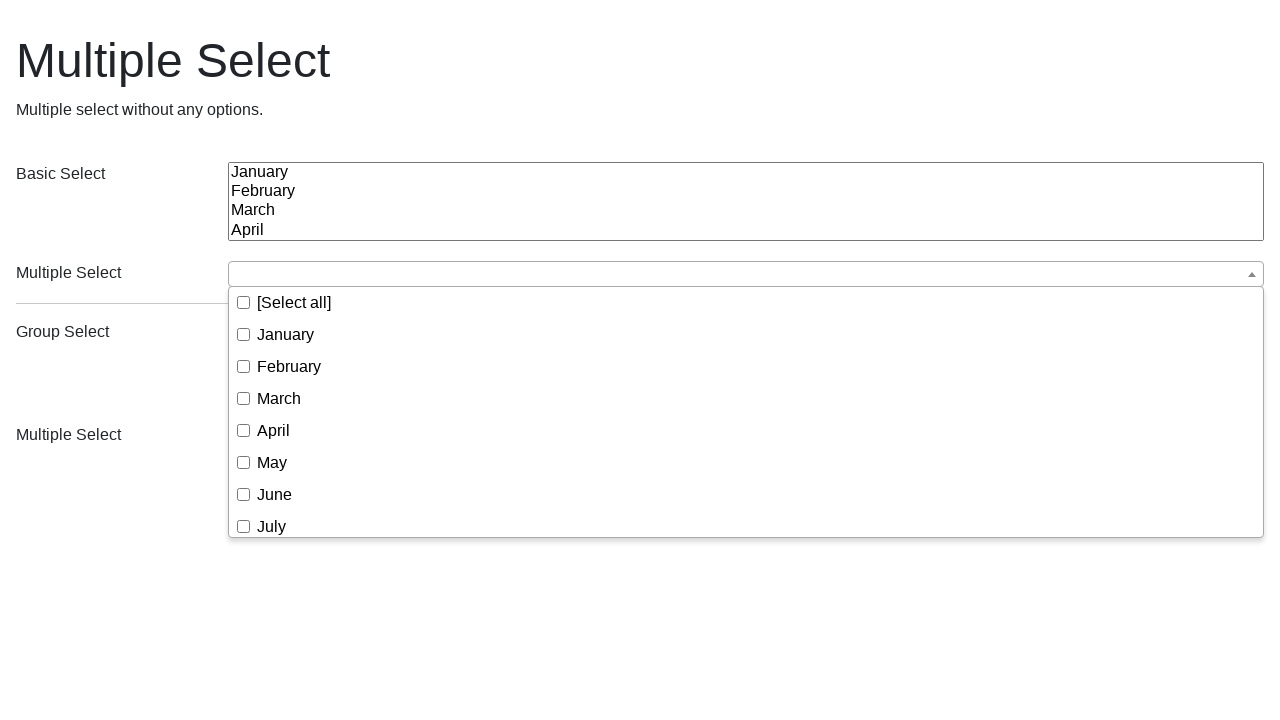

Selected August from dropdown at (282, 411) on (//div[@class='ms-drop bottom'])[1]//span[text()='August']
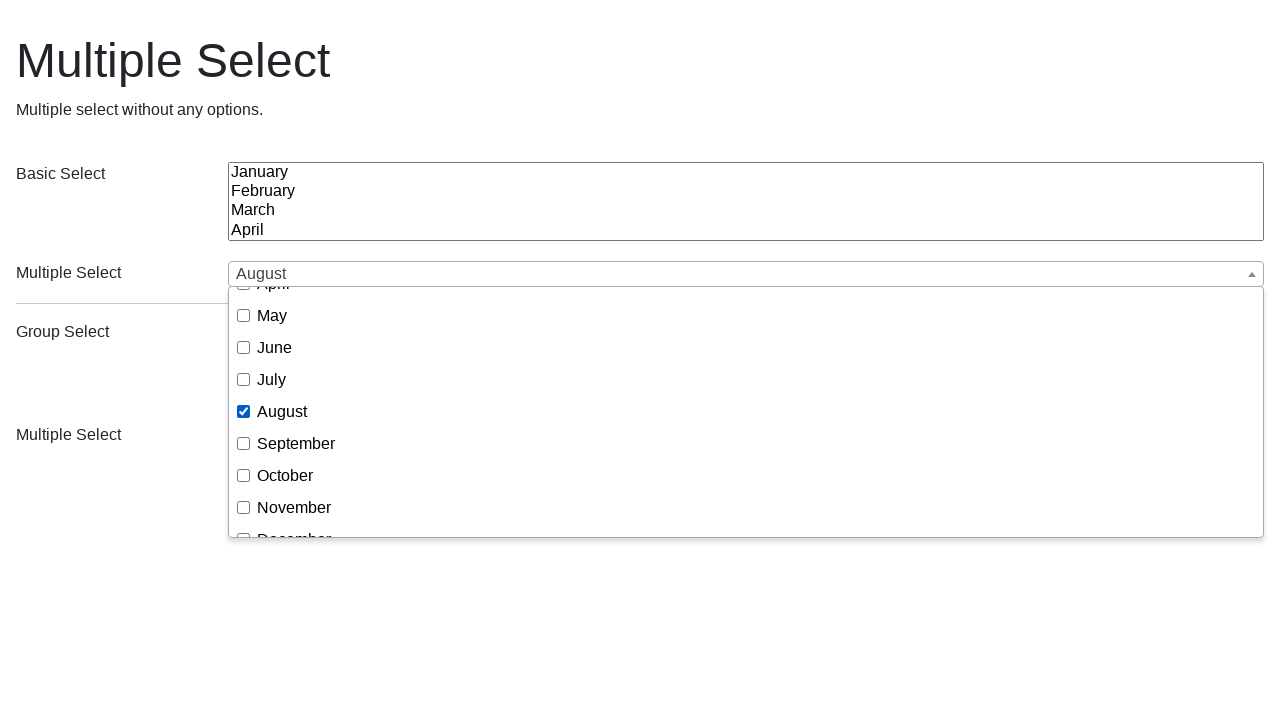

Selected March from dropdown at (279, 398) on (//div[@class='ms-drop bottom'])[1]//span[text()='March']
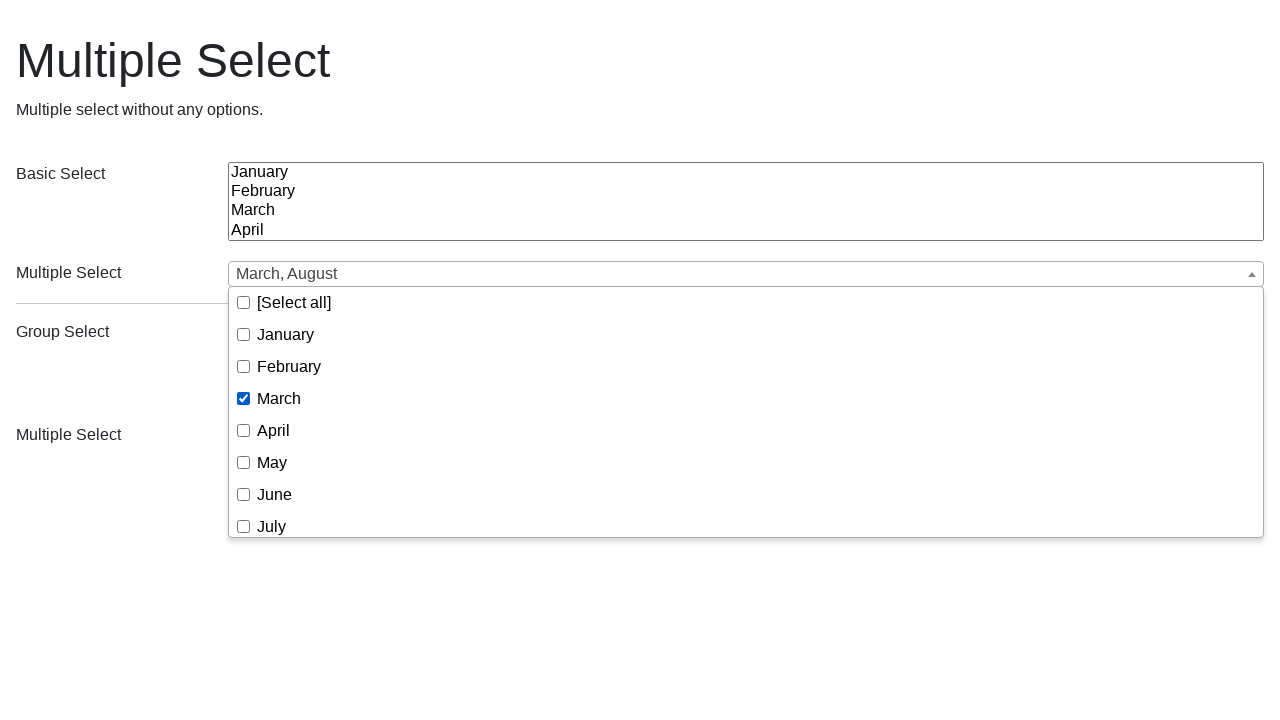

Selected November from dropdown at (294, 488) on (//div[@class='ms-drop bottom'])[1]//span[text()='November']
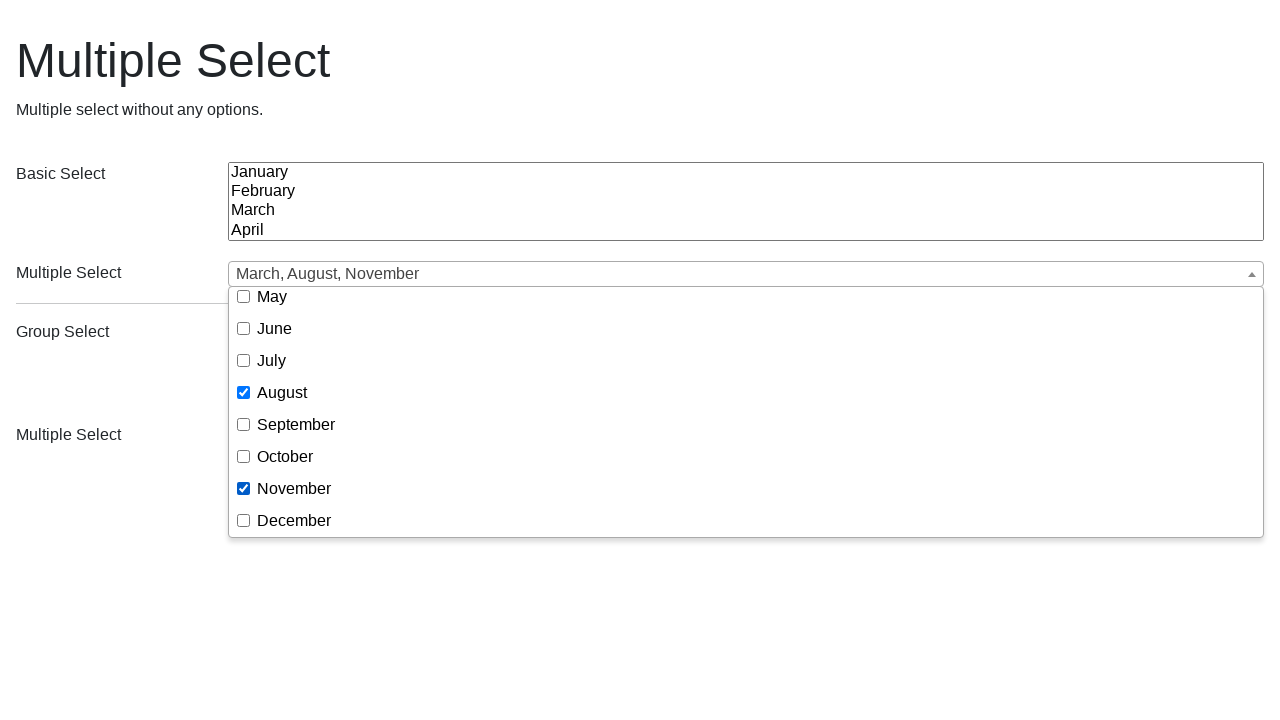

Page refreshed to clear previous selections
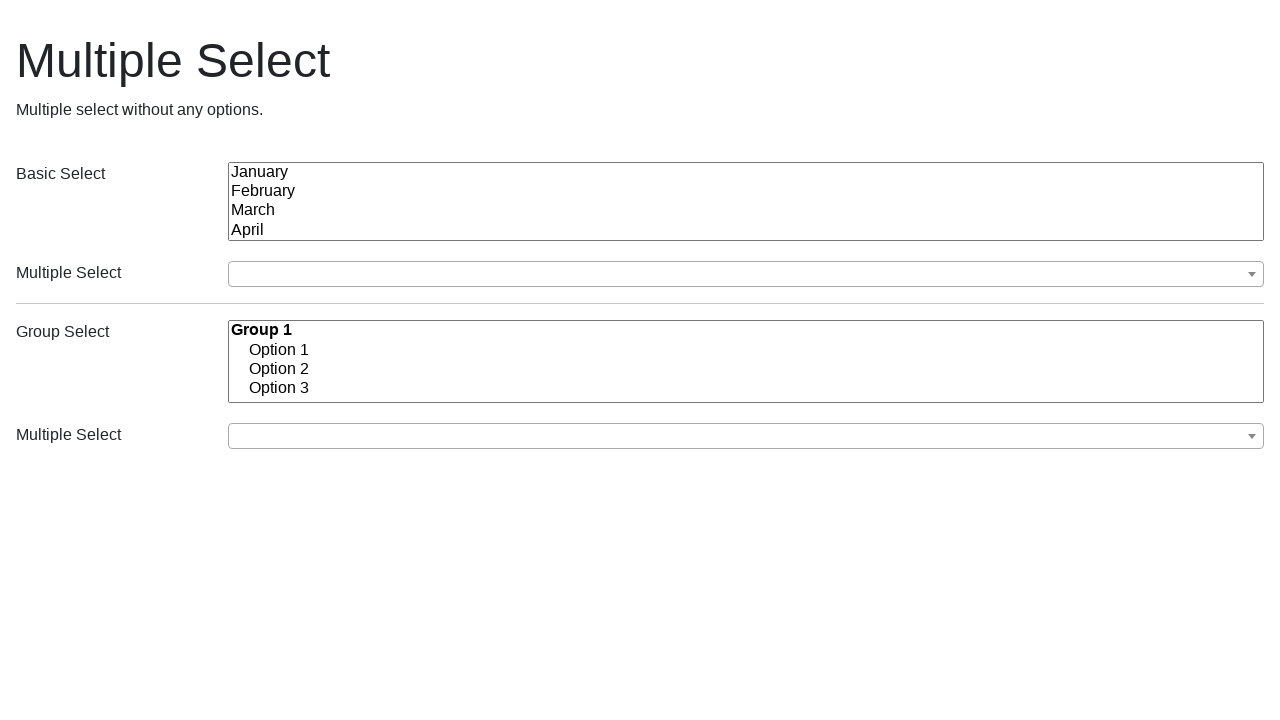

Clicked multi-select dropdown button to open it again after refresh at (746, 274) on (//button[@class='ms-choice'])[1]
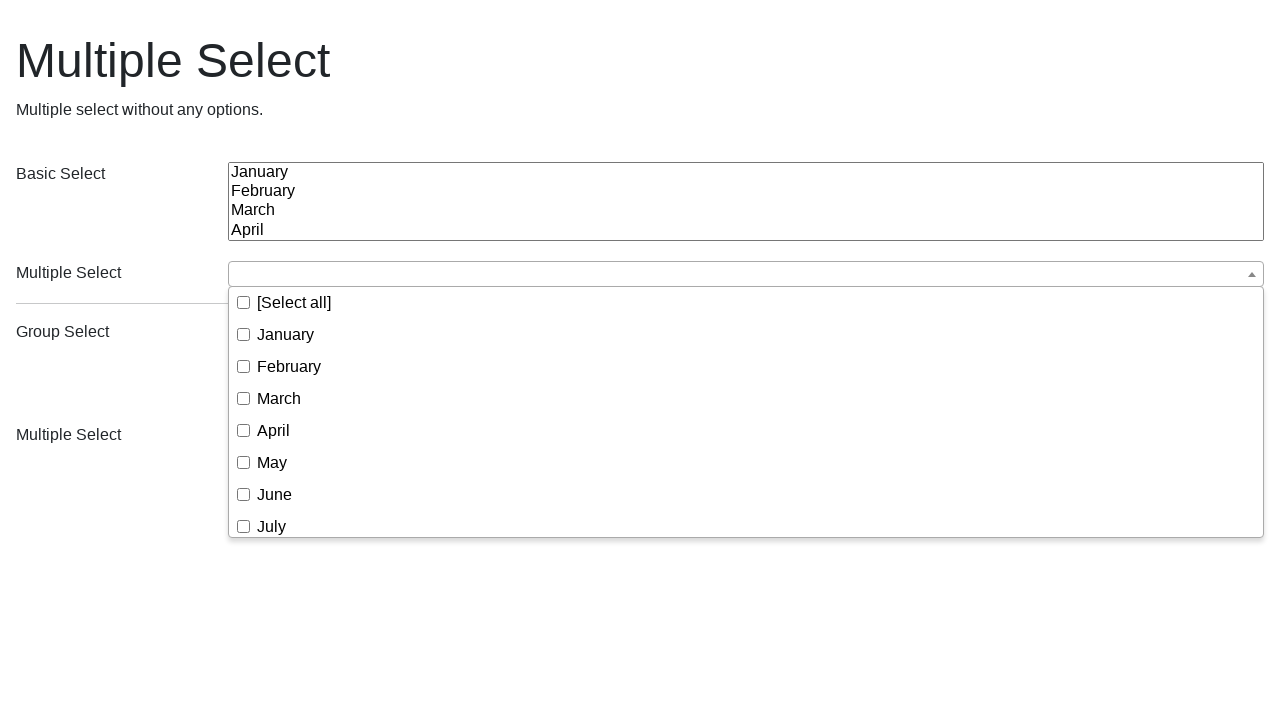

Dropdown menu loaded again after refresh
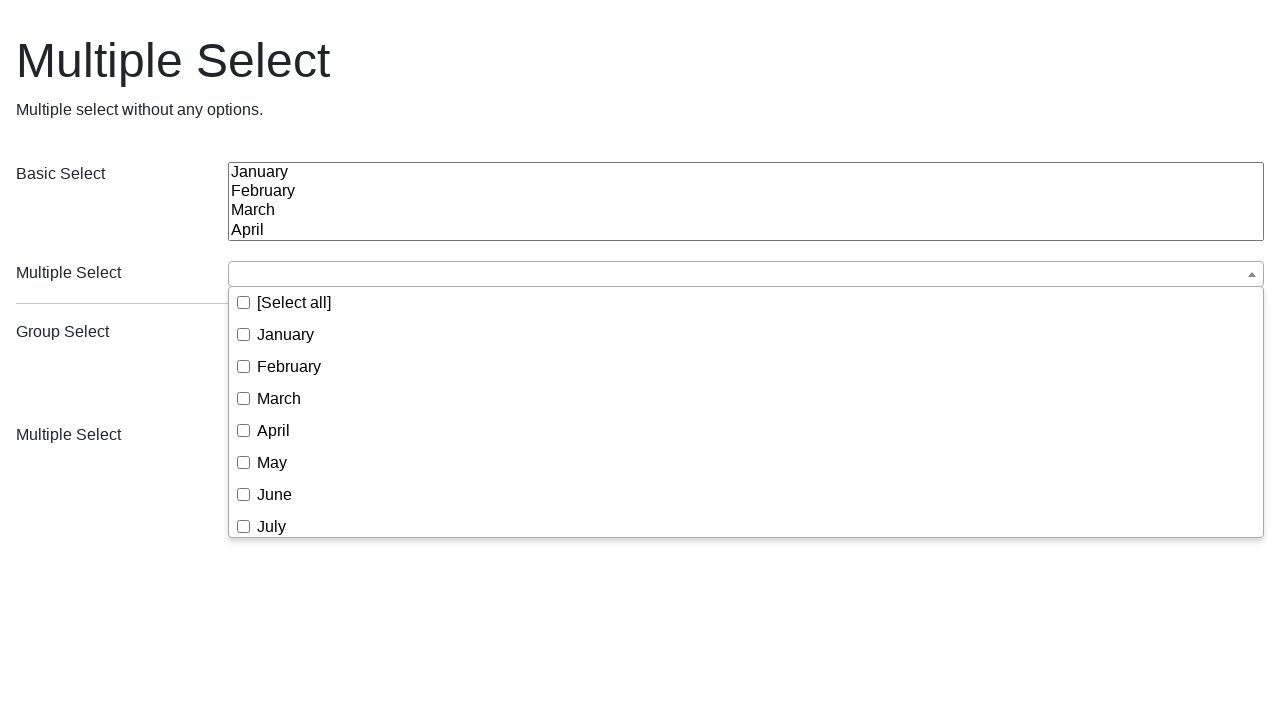

Selected February from dropdown at (289, 366) on (//div[@class='ms-drop bottom'])[1]//span[text()='February']
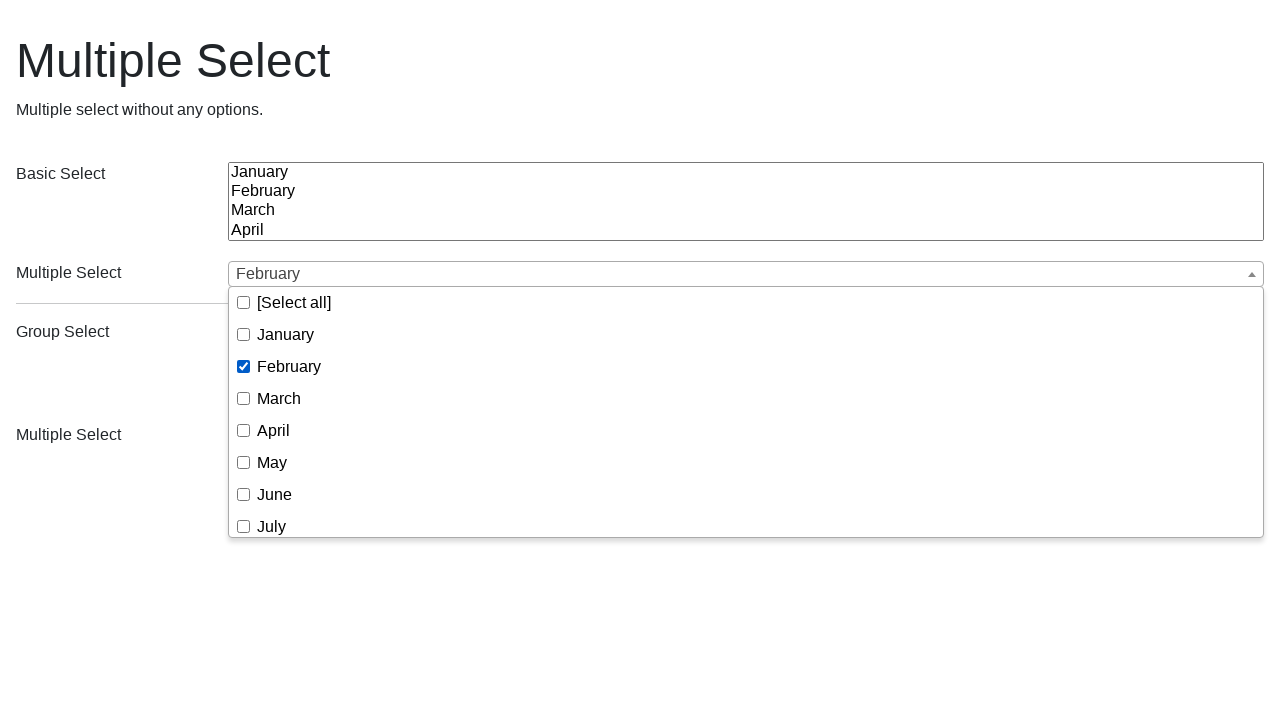

Selected July from dropdown at (272, 526) on (//div[@class='ms-drop bottom'])[1]//span[text()='July']
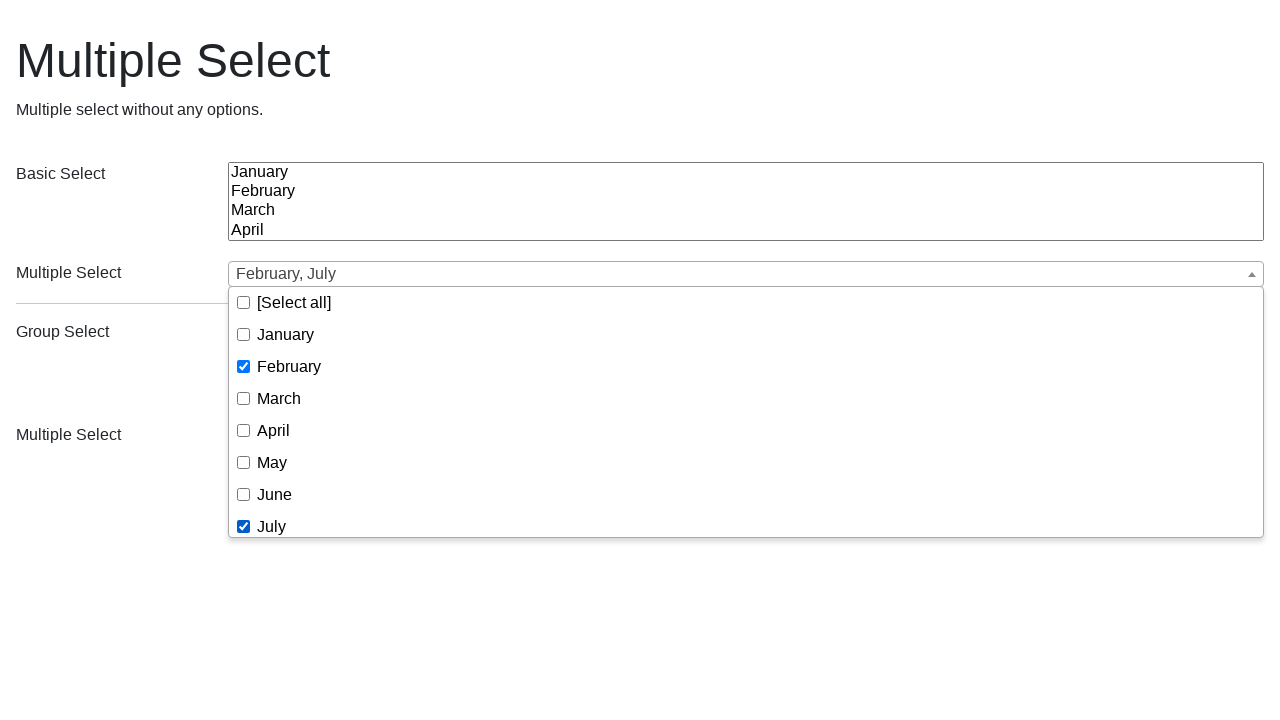

Selected October from dropdown at (285, 456) on (//div[@class='ms-drop bottom'])[1]//span[text()='October']
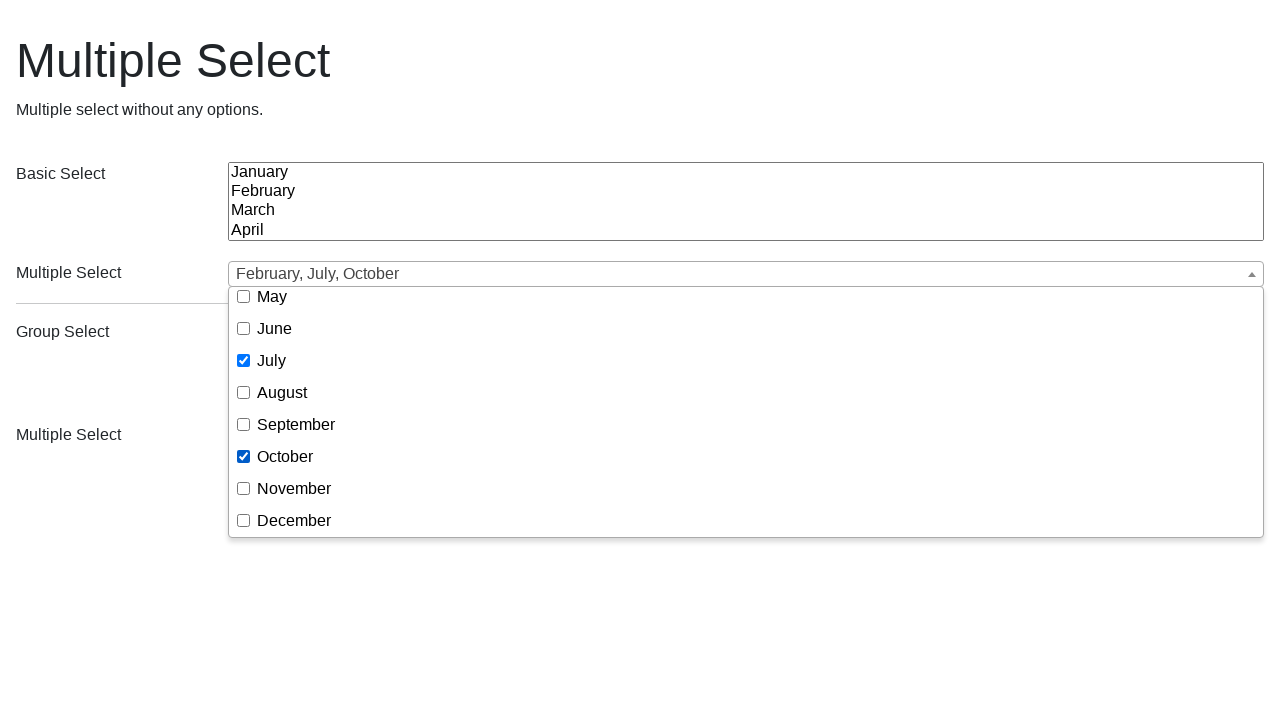

Selected January from dropdown at (286, 334) on (//div[@class='ms-drop bottom'])[1]//span[text()='January']
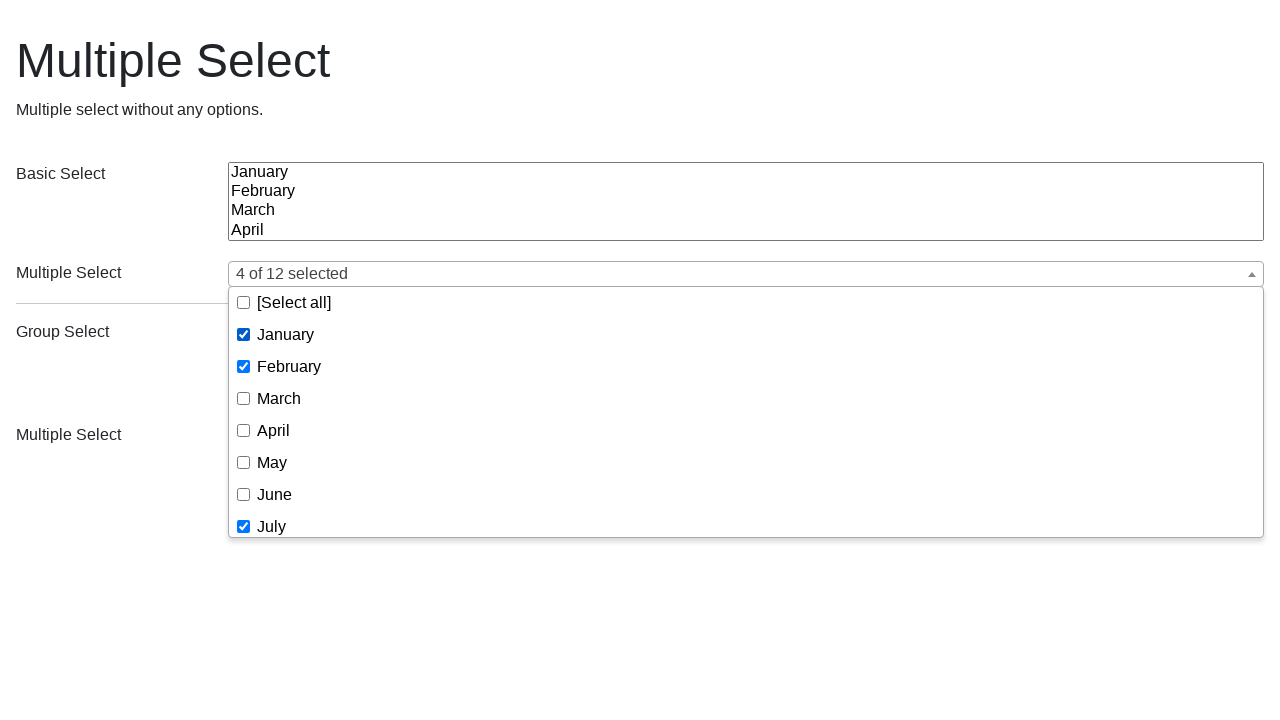

Selected May from dropdown at (272, 462) on (//div[@class='ms-drop bottom'])[1]//span[text()='May']
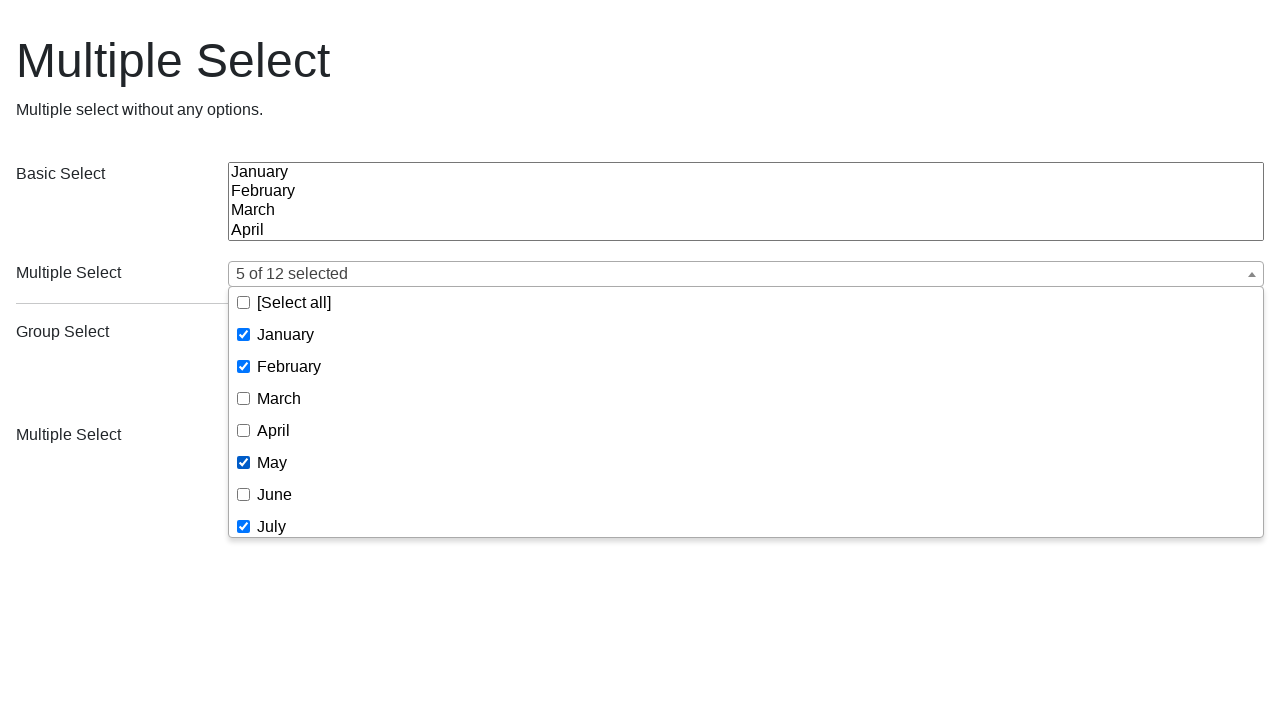

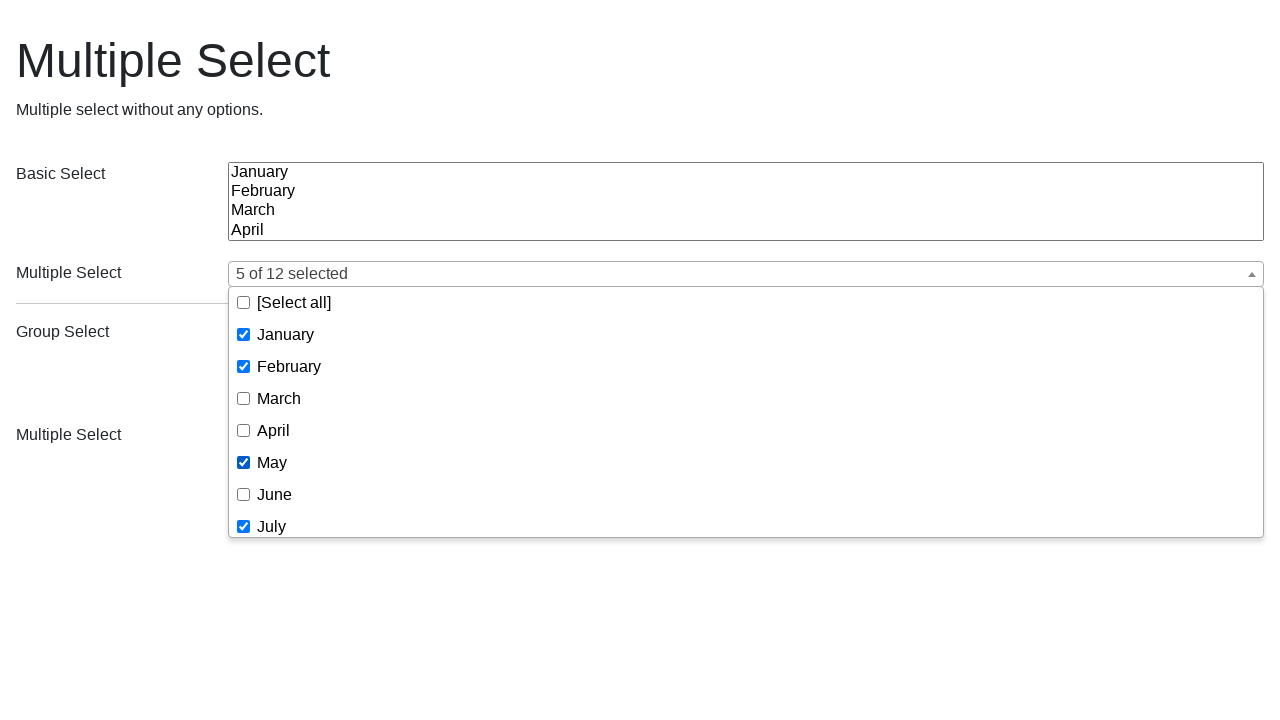